Tests editing a todo item by double-clicking, filling new text, and pressing Enter

Starting URL: https://demo.playwright.dev/todomvc

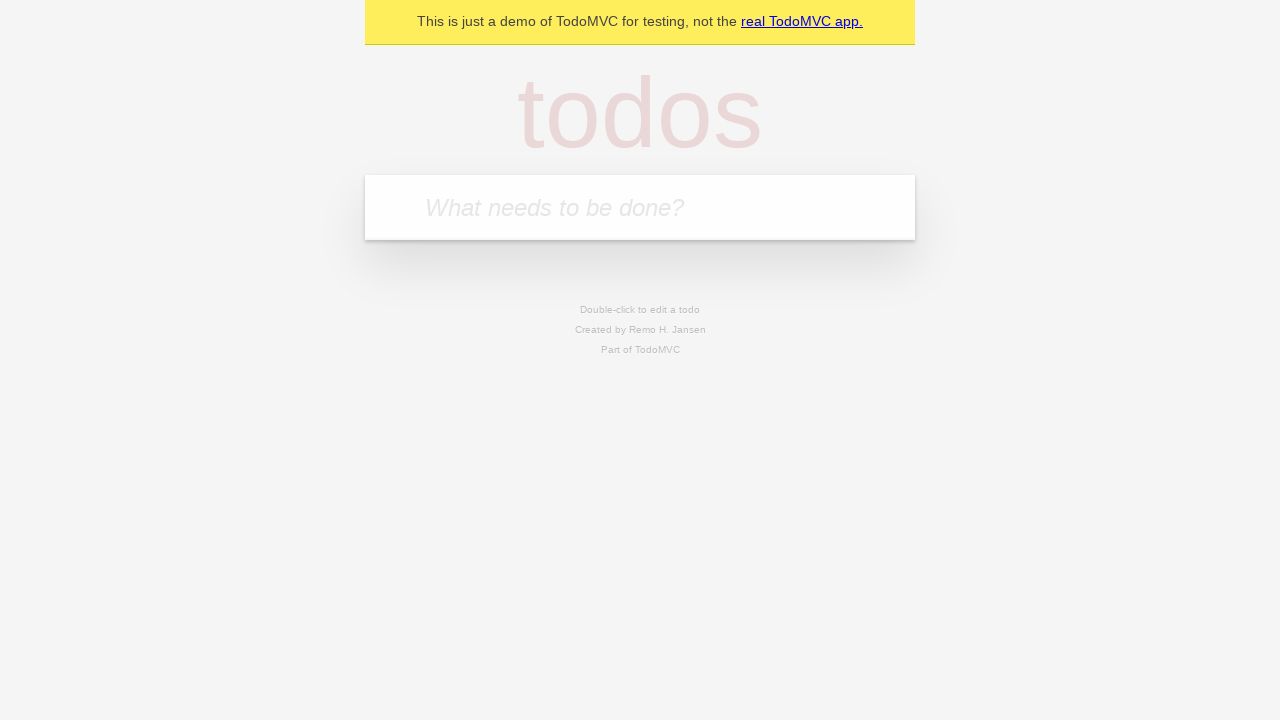

Filled input field with 'buy some cheese' on internal:attr=[placeholder="What needs to be done?"i]
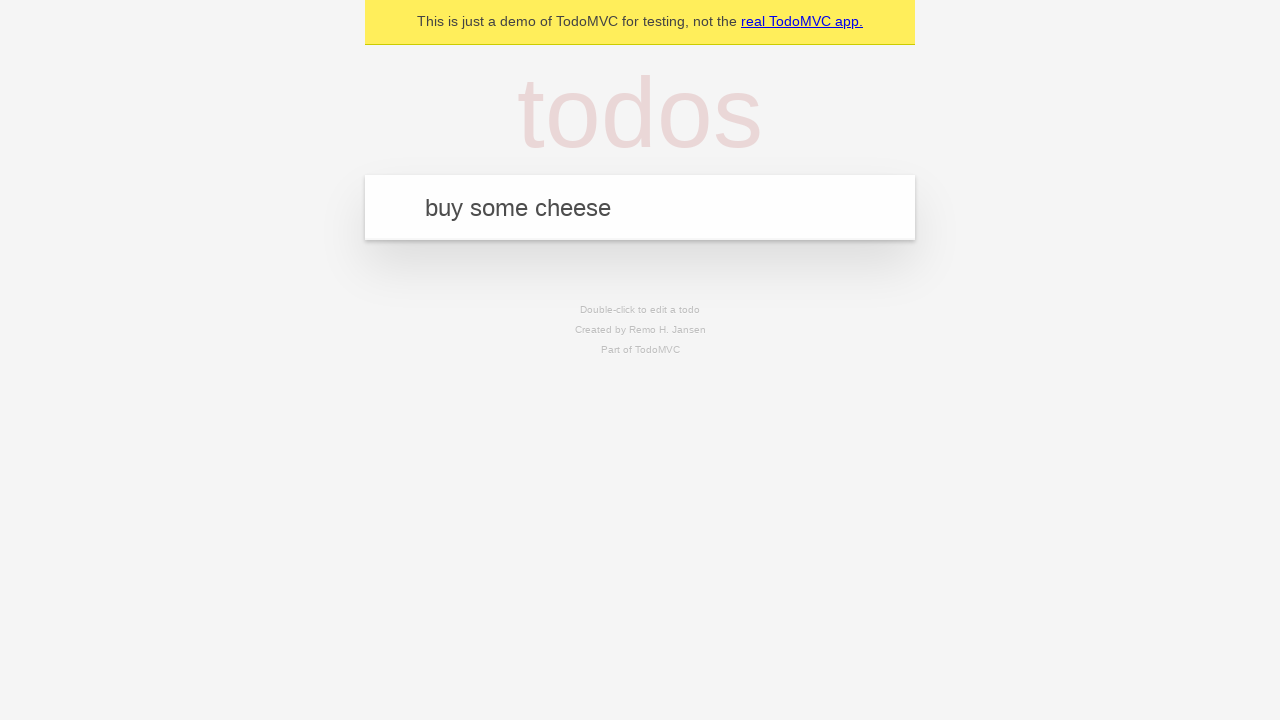

Pressed Enter to add 'buy some cheese' todo item on internal:attr=[placeholder="What needs to be done?"i]
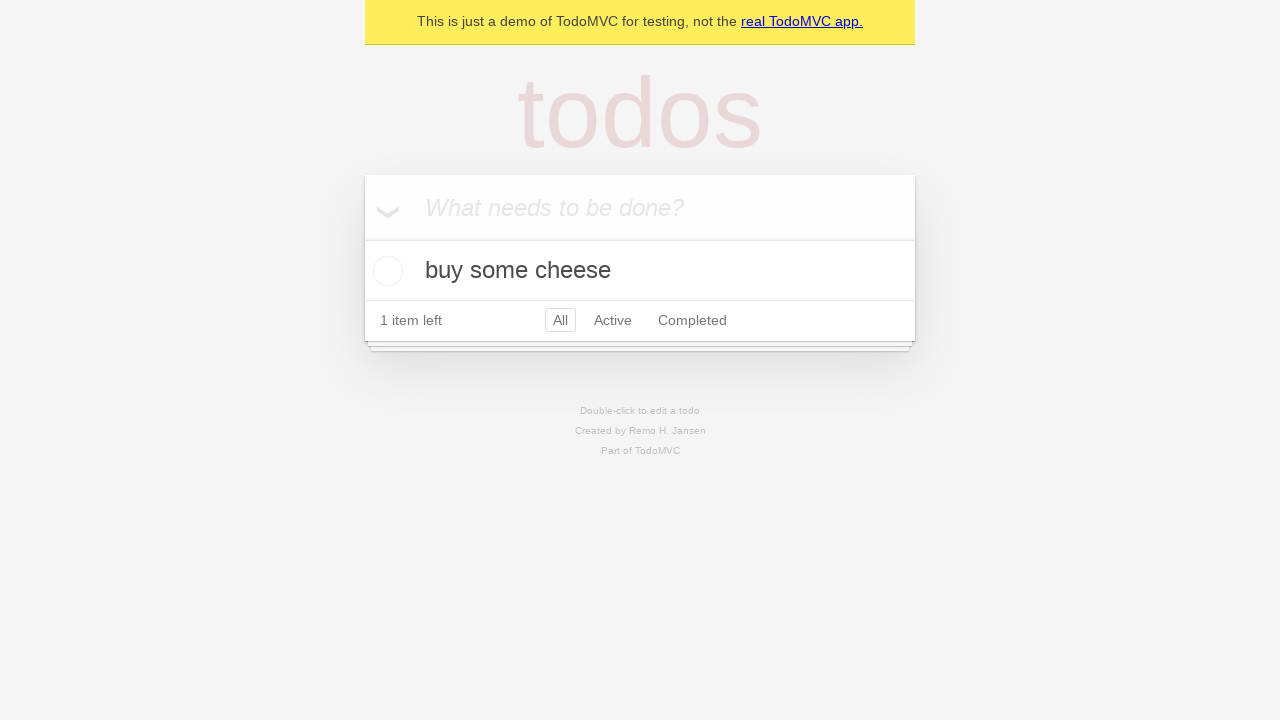

Filled input field with 'feed the cat' on internal:attr=[placeholder="What needs to be done?"i]
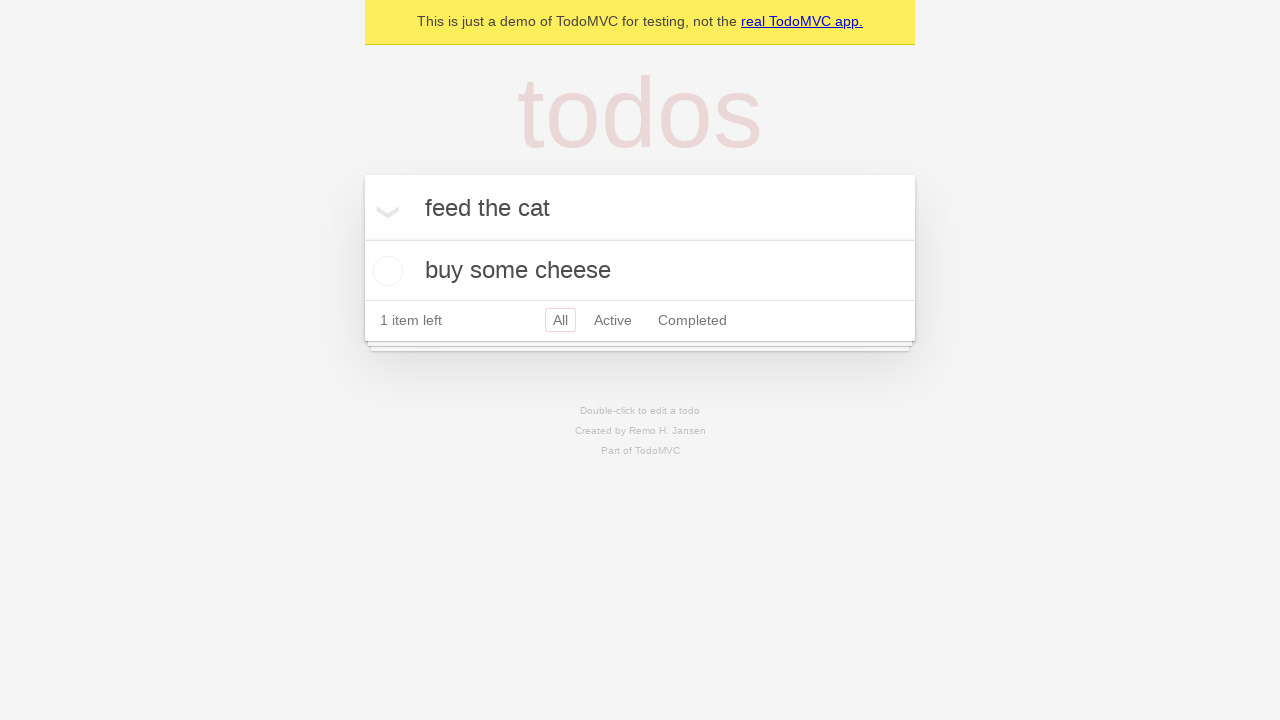

Pressed Enter to add 'feed the cat' todo item on internal:attr=[placeholder="What needs to be done?"i]
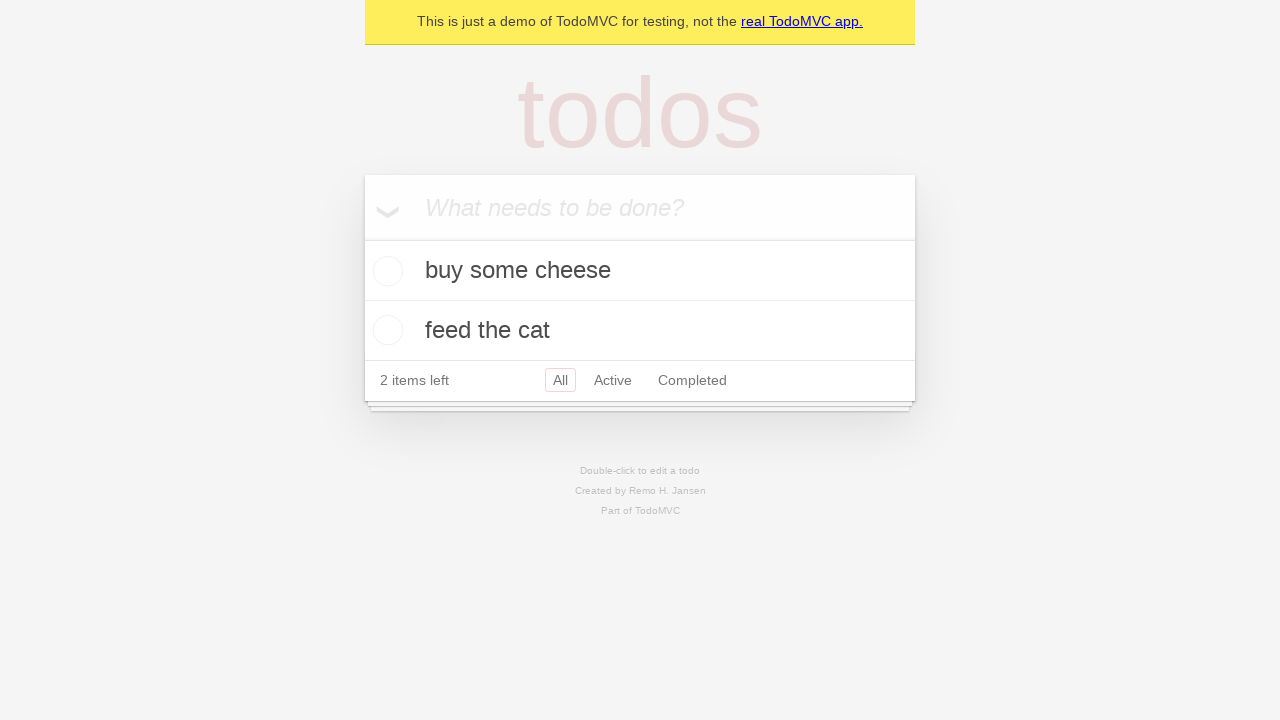

Filled input field with 'book a doctors appointment' on internal:attr=[placeholder="What needs to be done?"i]
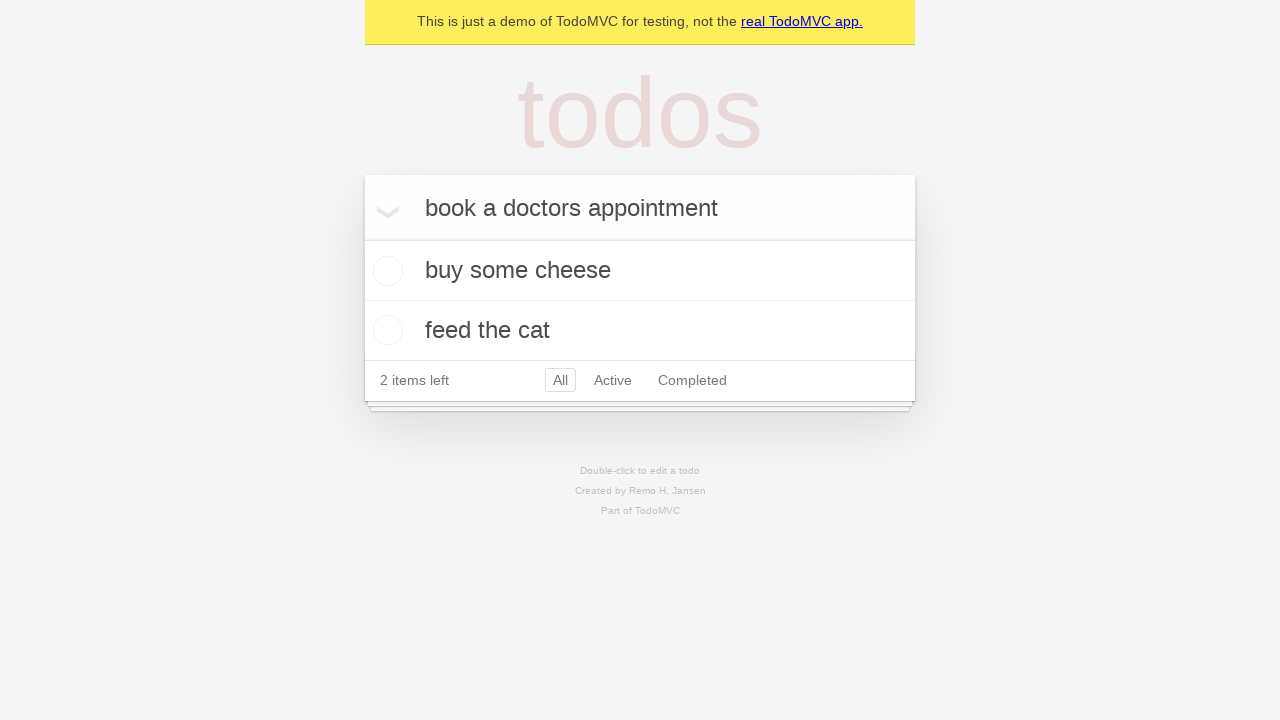

Pressed Enter to add 'book a doctors appointment' todo item on internal:attr=[placeholder="What needs to be done?"i]
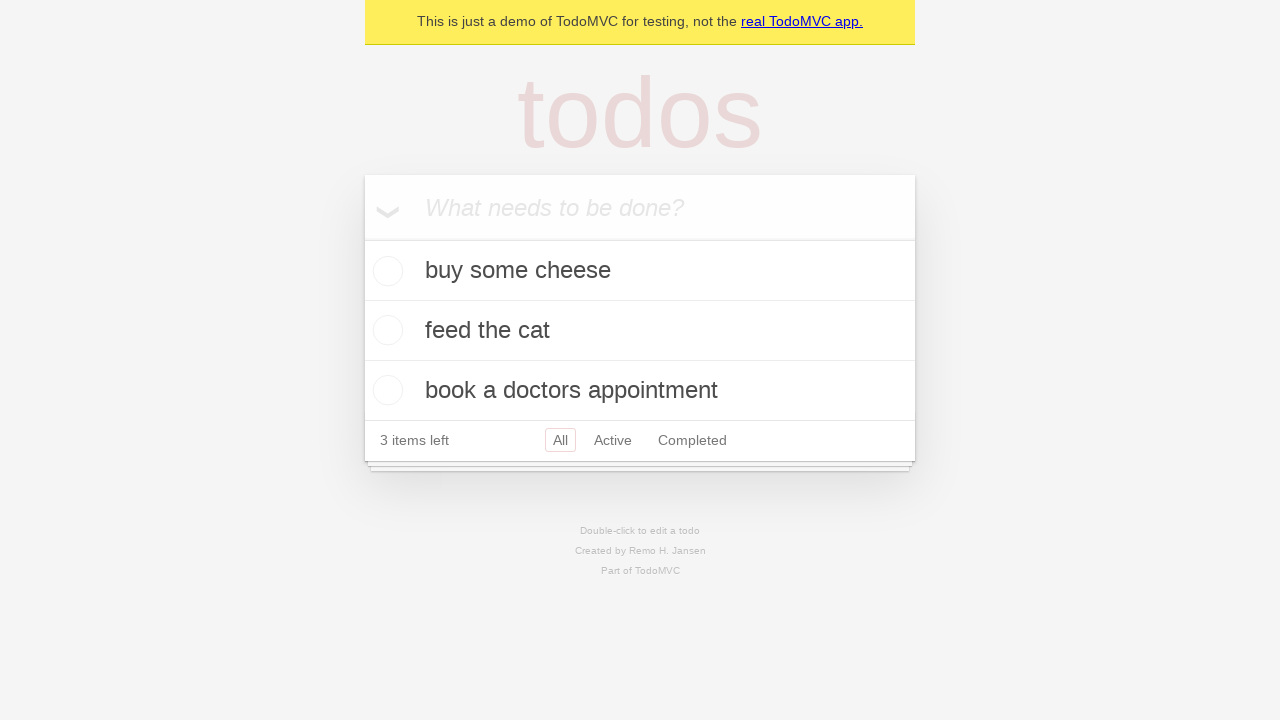

Double-clicked second todo item to enter edit mode at (640, 331) on internal:testid=[data-testid="todo-item"s] >> nth=1
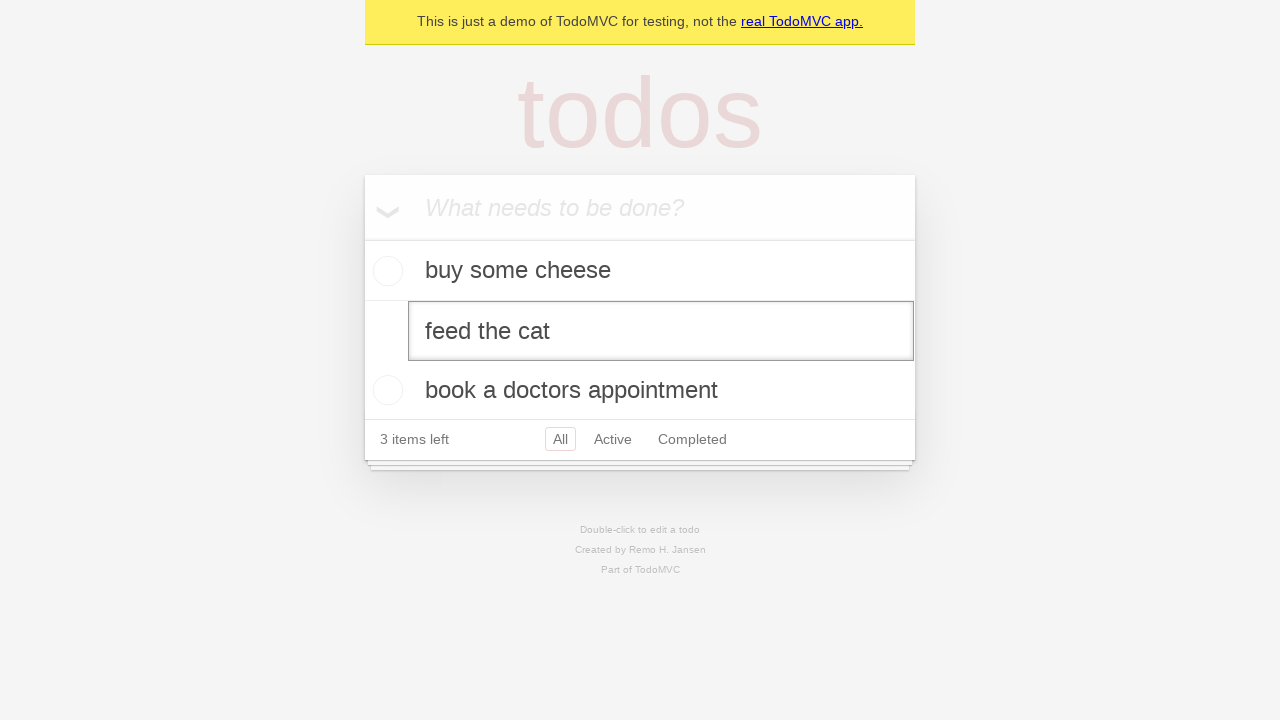

Filled edit field with 'buy some sausages' on internal:testid=[data-testid="todo-item"s] >> nth=1 >> internal:role=textbox[nam
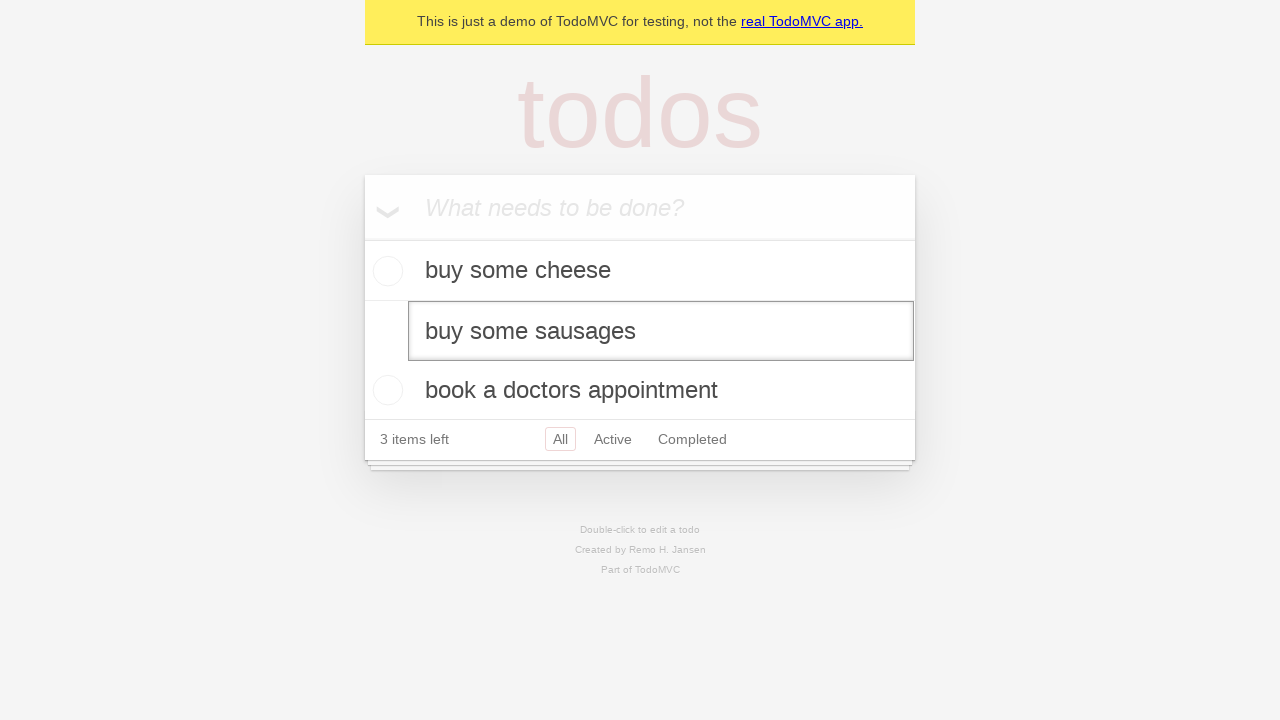

Pressed Enter to save edited todo item on internal:testid=[data-testid="todo-item"s] >> nth=1 >> internal:role=textbox[nam
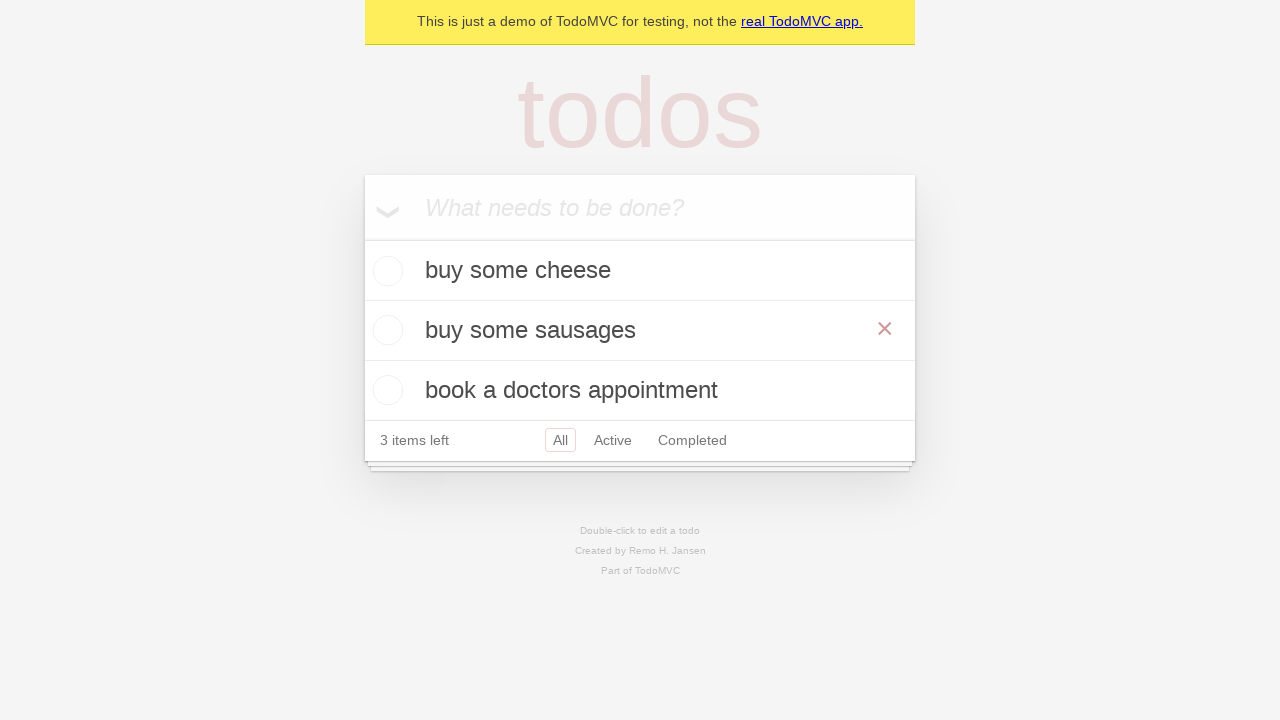

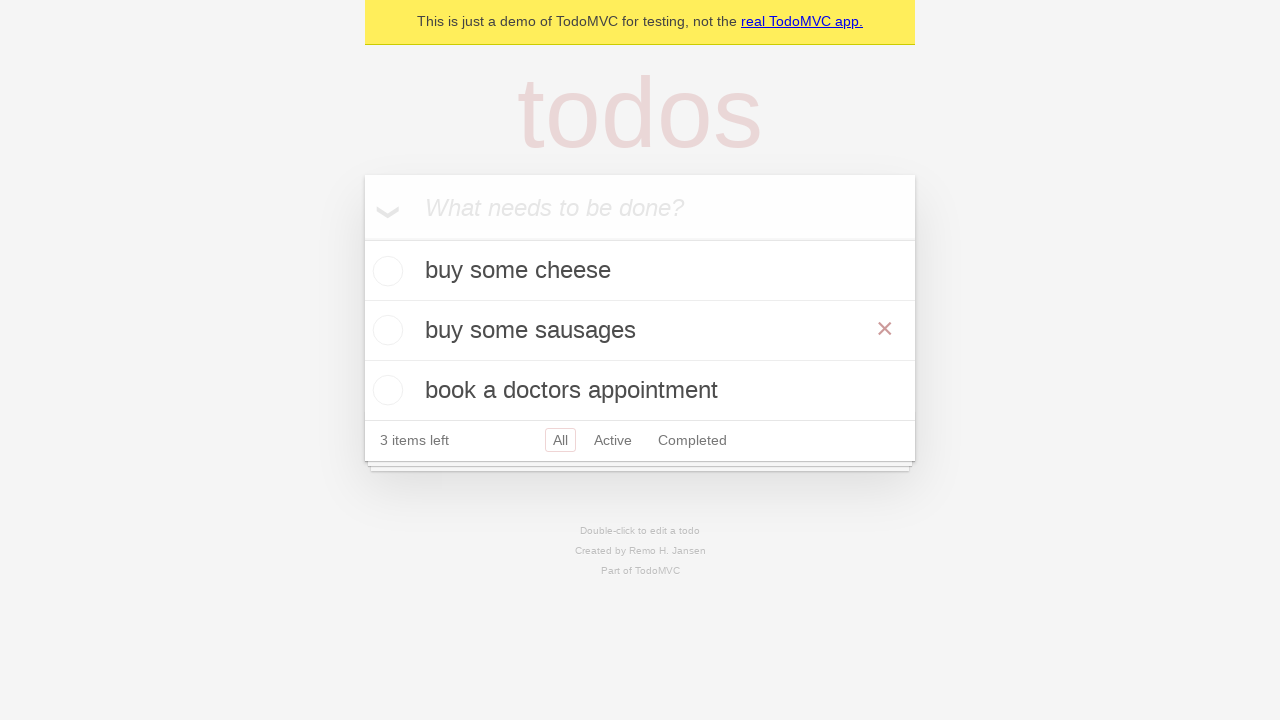